Tests checkbox functionality on a tutorial page by finding all checkboxes with the name "sports" and clicking each one to select them

Starting URL: http://www.tizag.com/htmlT/htmlcheckboxes.php

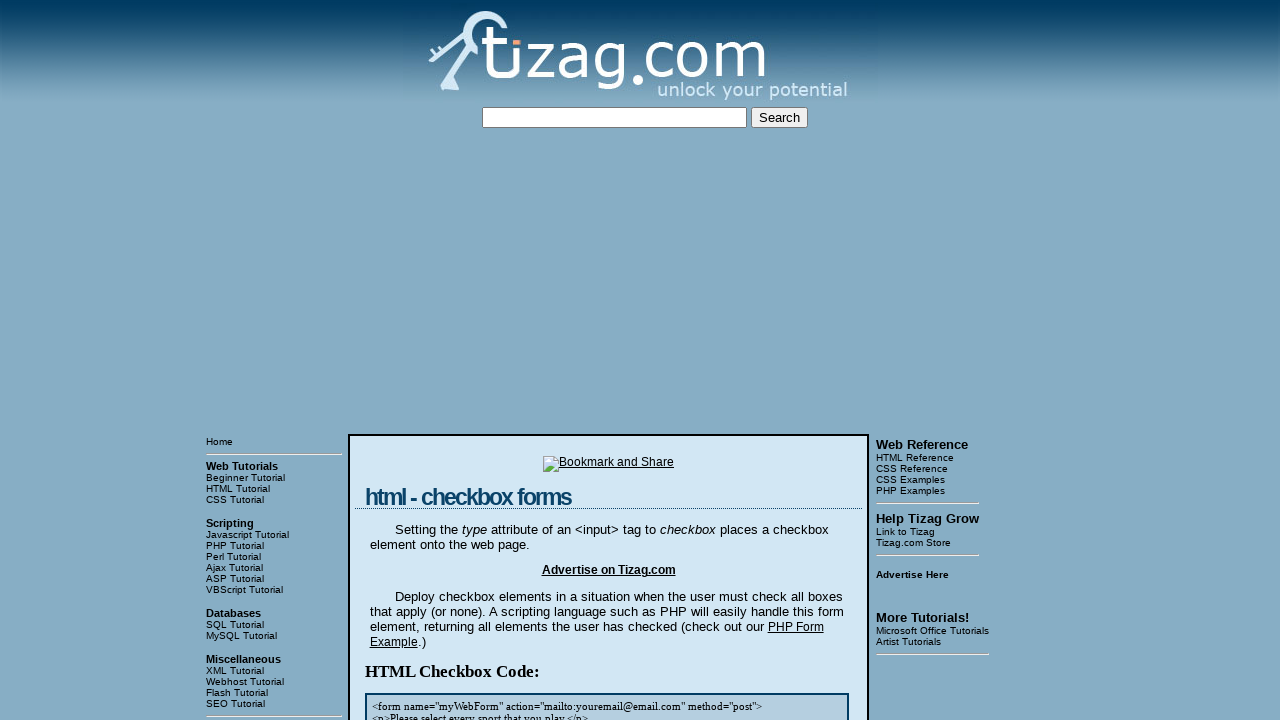

Waited for checkboxes with name 'sports' to load
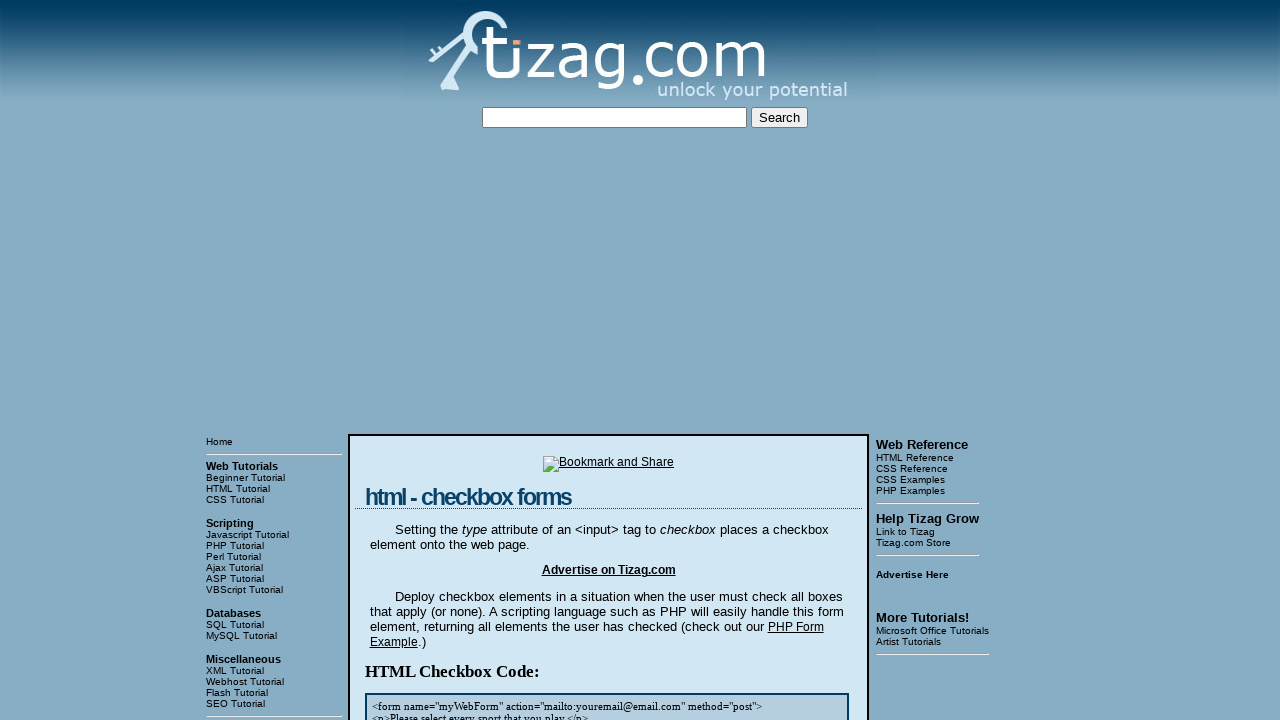

Located all checkboxes with name 'sports'
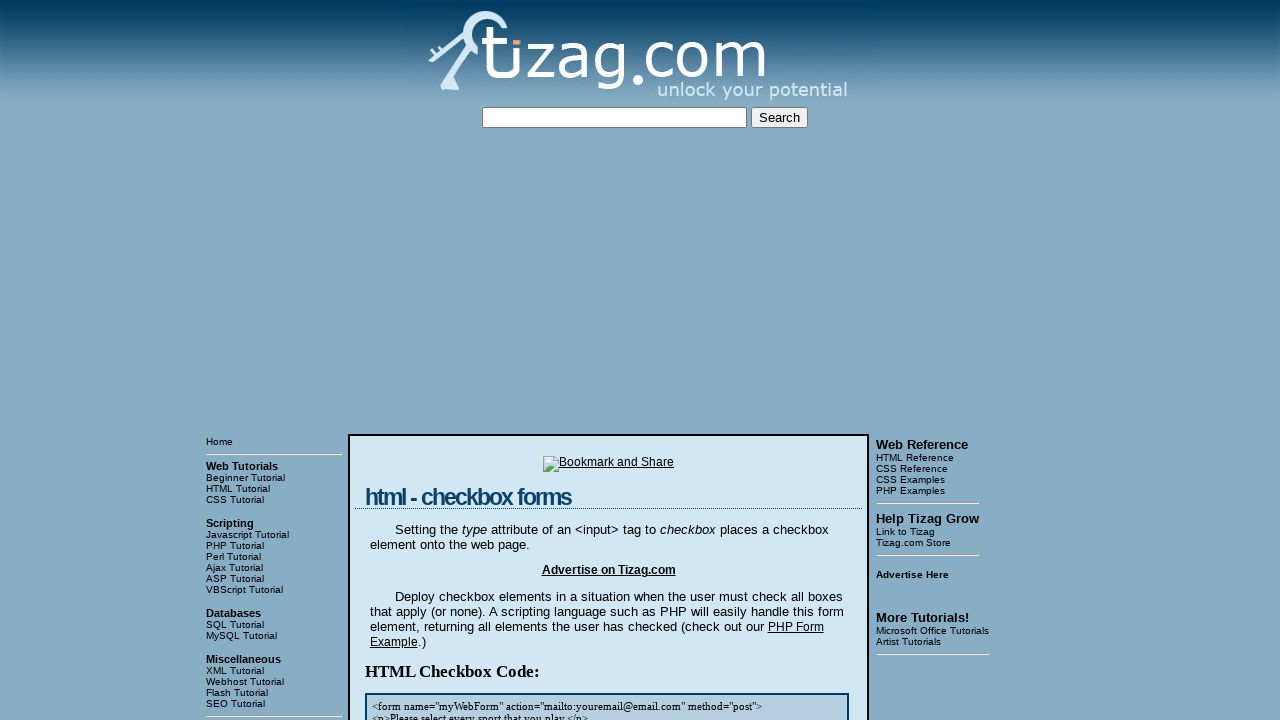

Found 8 checkboxes with name 'sports'
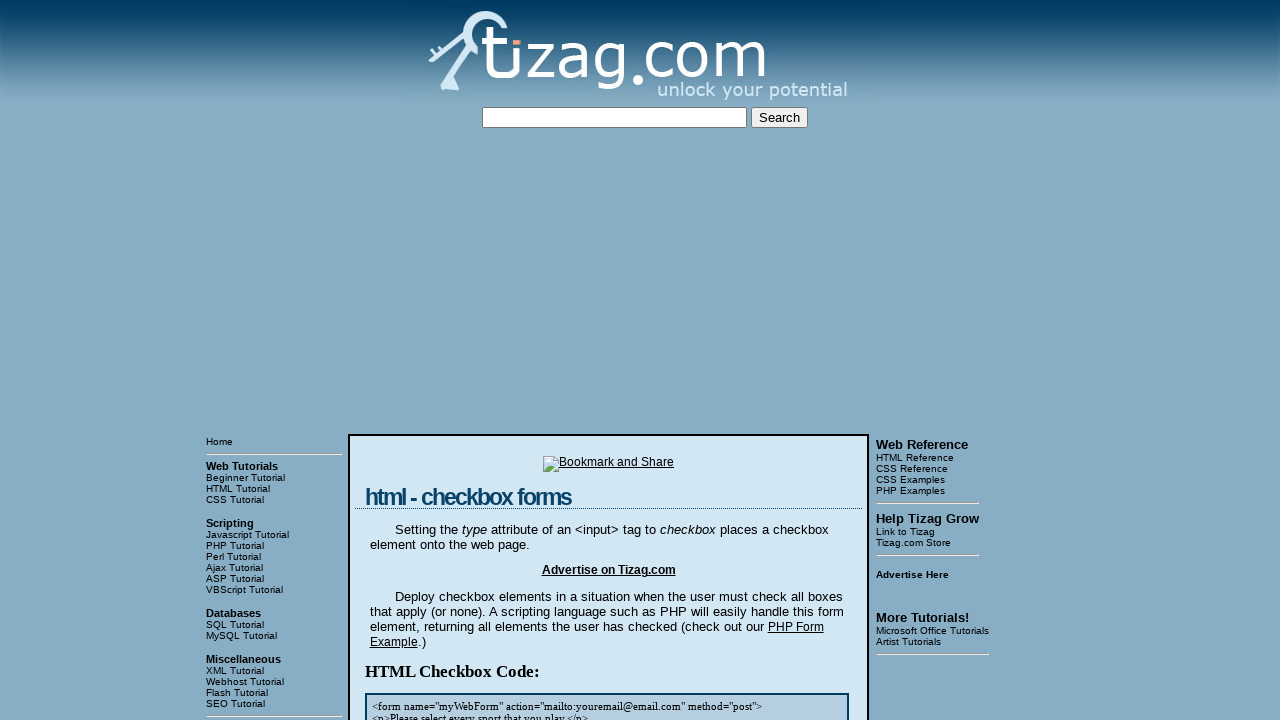

Clicked checkbox 1 of 8 at (422, 360) on input[name='sports'] >> nth=0
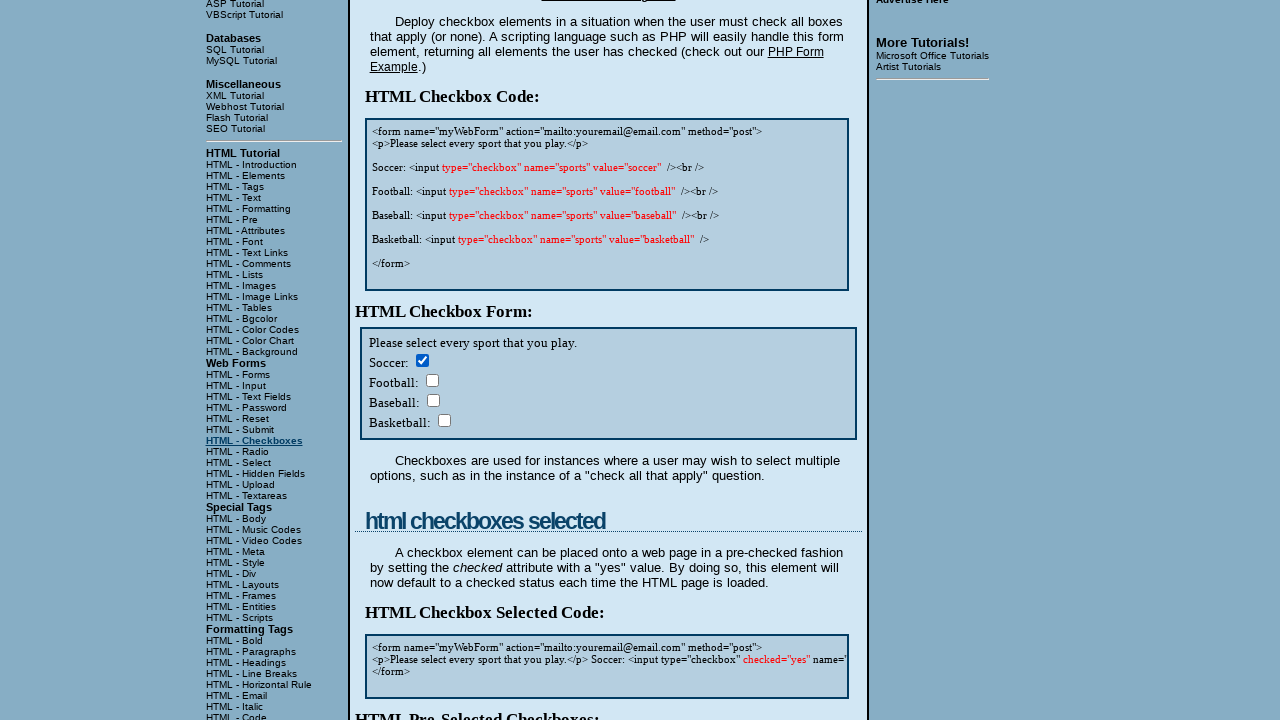

Clicked checkbox 2 of 8 at (432, 380) on input[name='sports'] >> nth=1
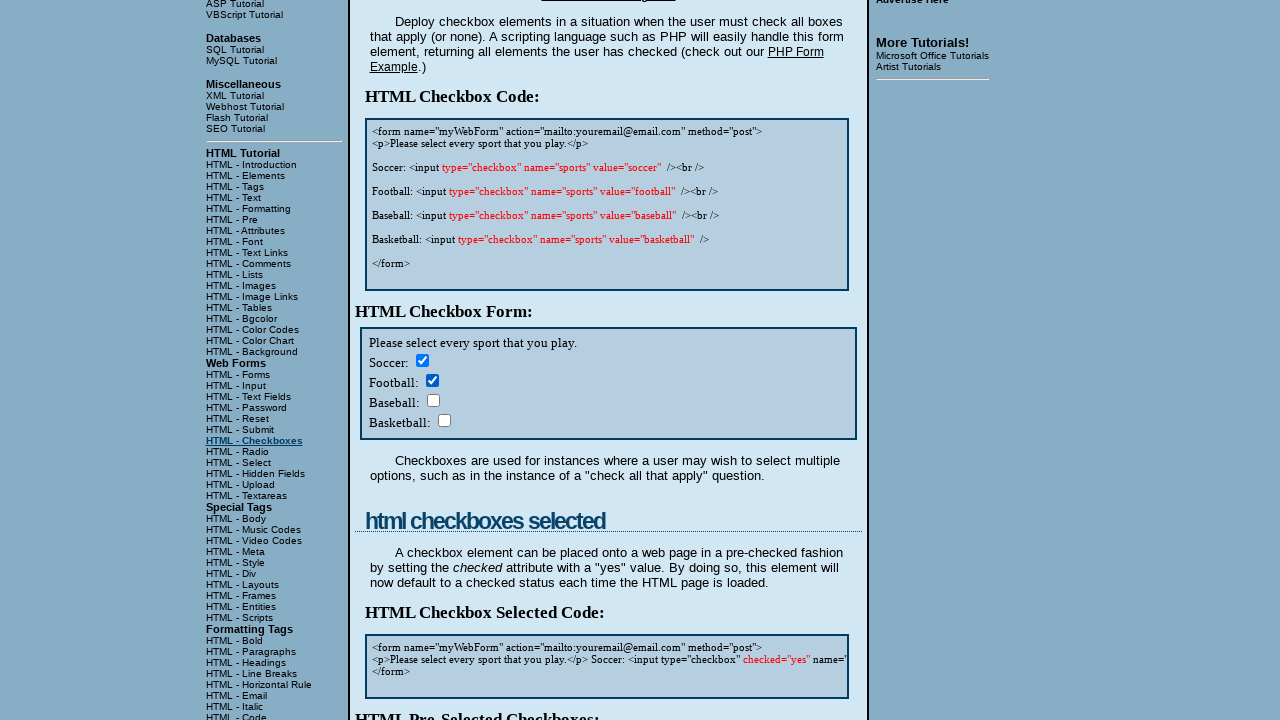

Clicked checkbox 3 of 8 at (433, 400) on input[name='sports'] >> nth=2
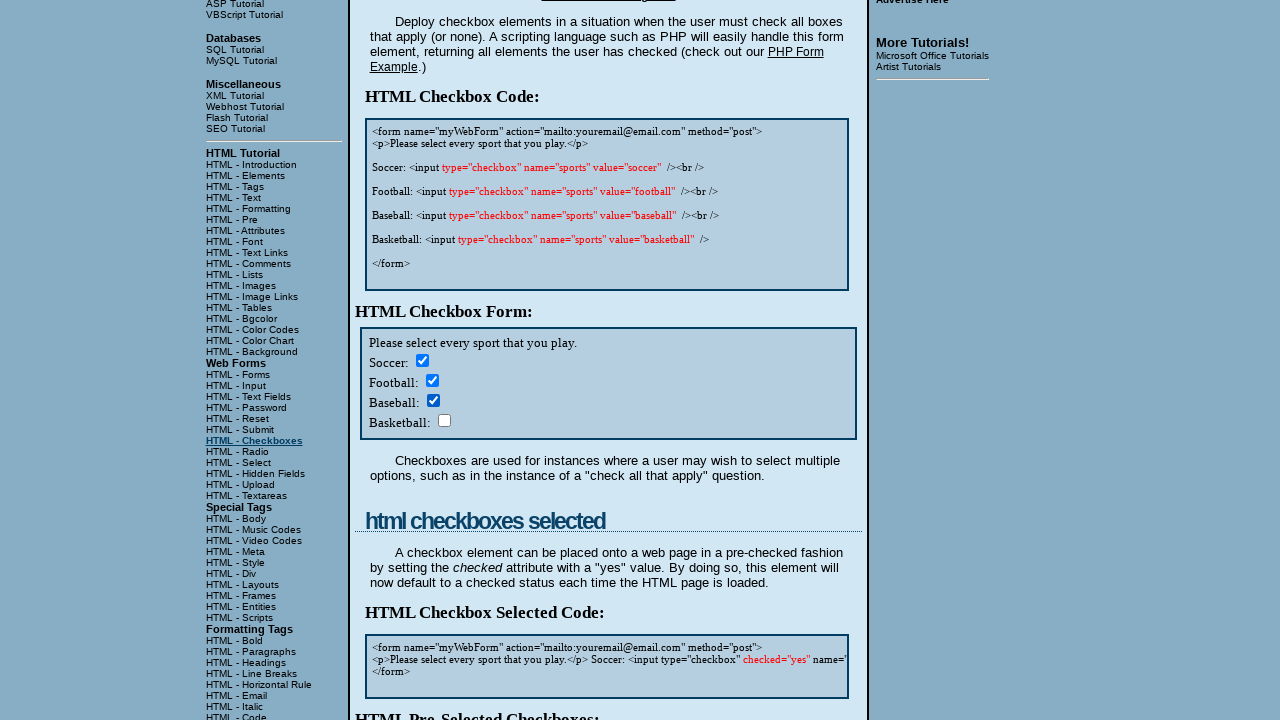

Clicked checkbox 4 of 8 at (444, 420) on input[name='sports'] >> nth=3
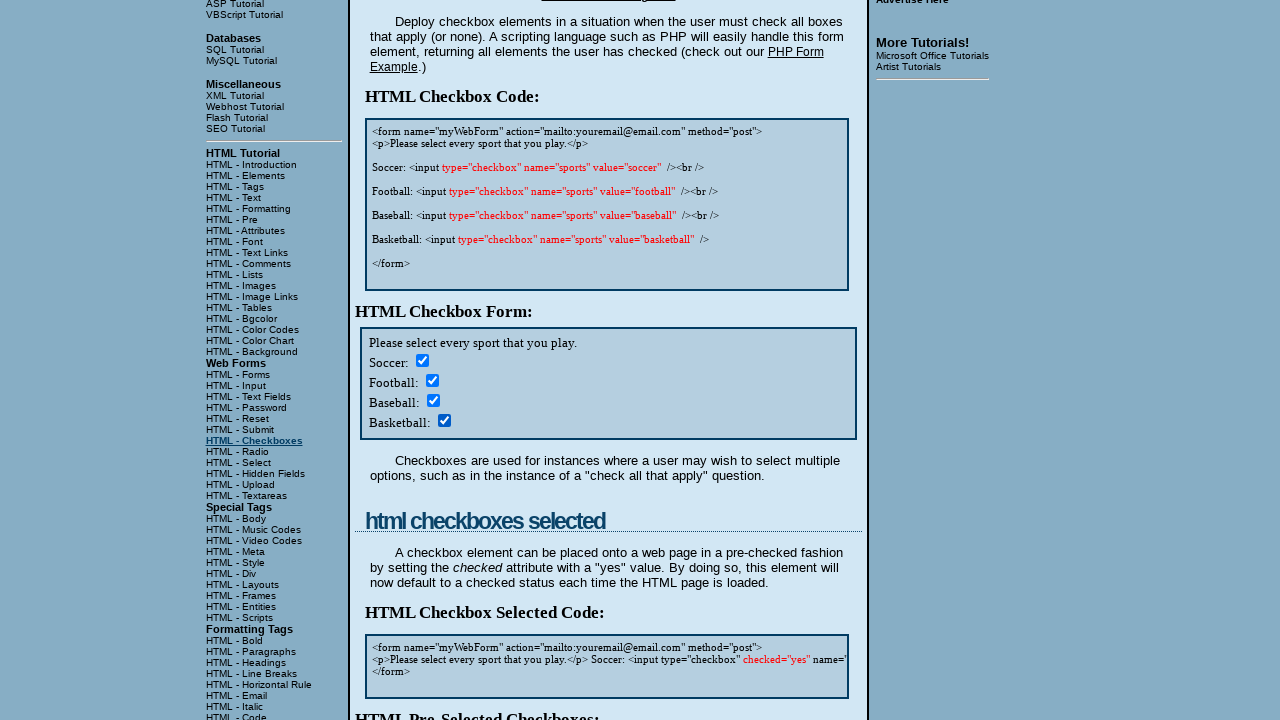

Clicked checkbox 5 of 8 at (422, 360) on input[name='sports'] >> nth=4
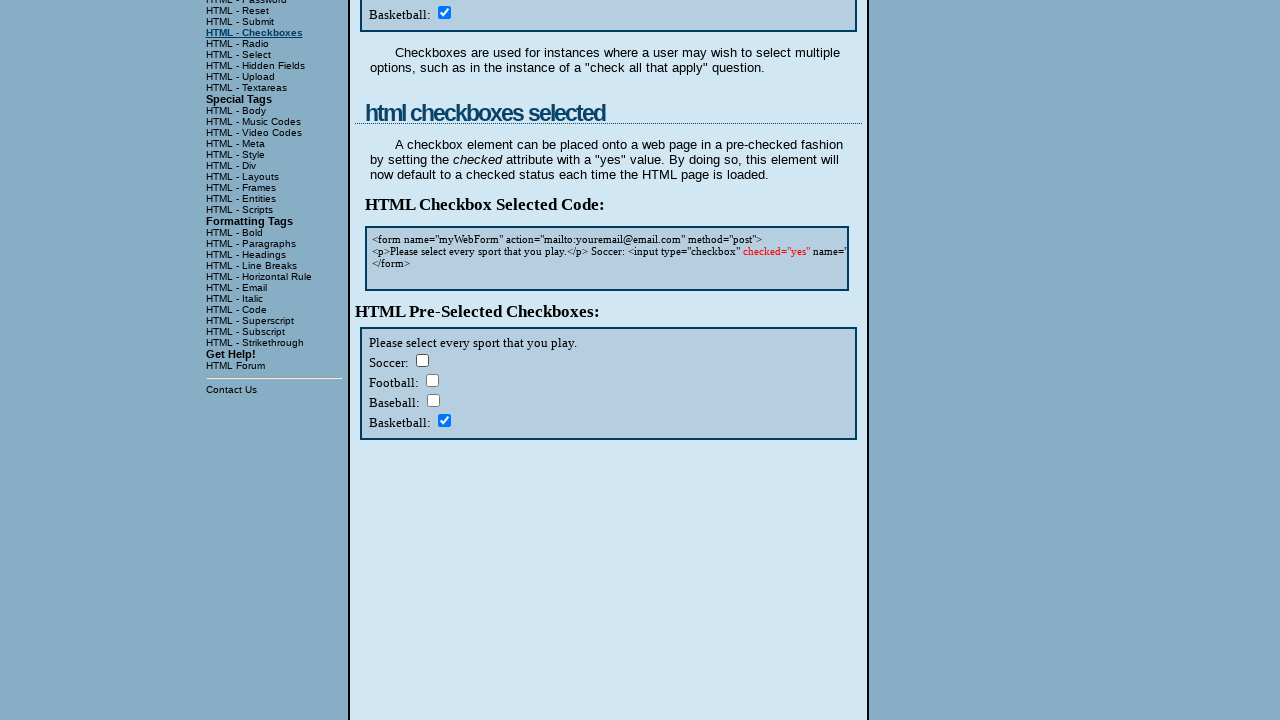

Clicked checkbox 6 of 8 at (432, 380) on input[name='sports'] >> nth=5
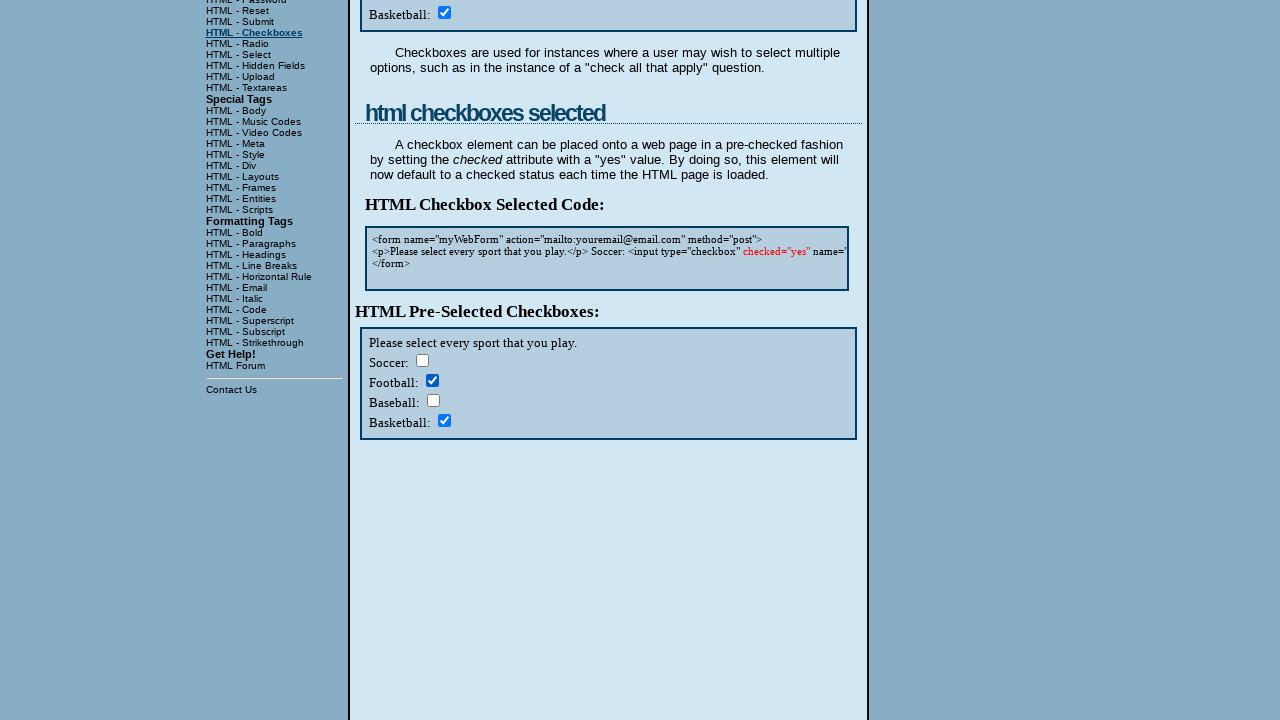

Clicked checkbox 7 of 8 at (433, 400) on input[name='sports'] >> nth=6
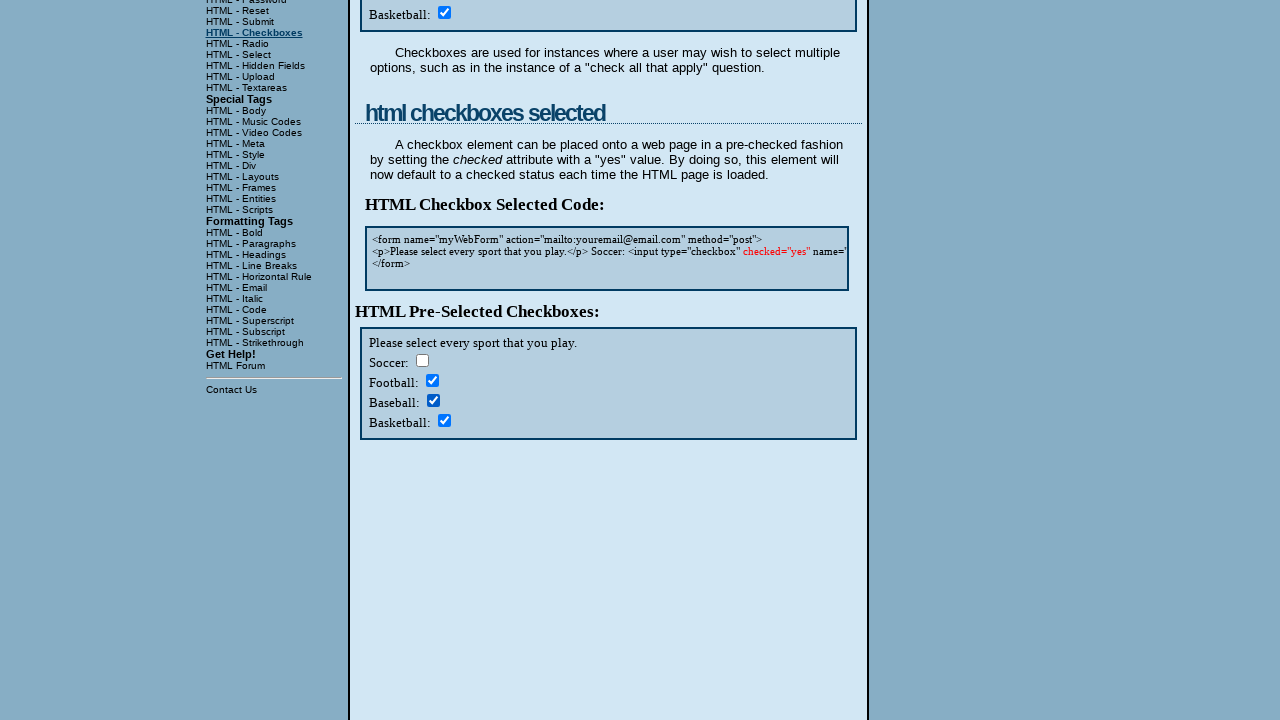

Clicked checkbox 8 of 8 at (444, 420) on input[name='sports'] >> nth=7
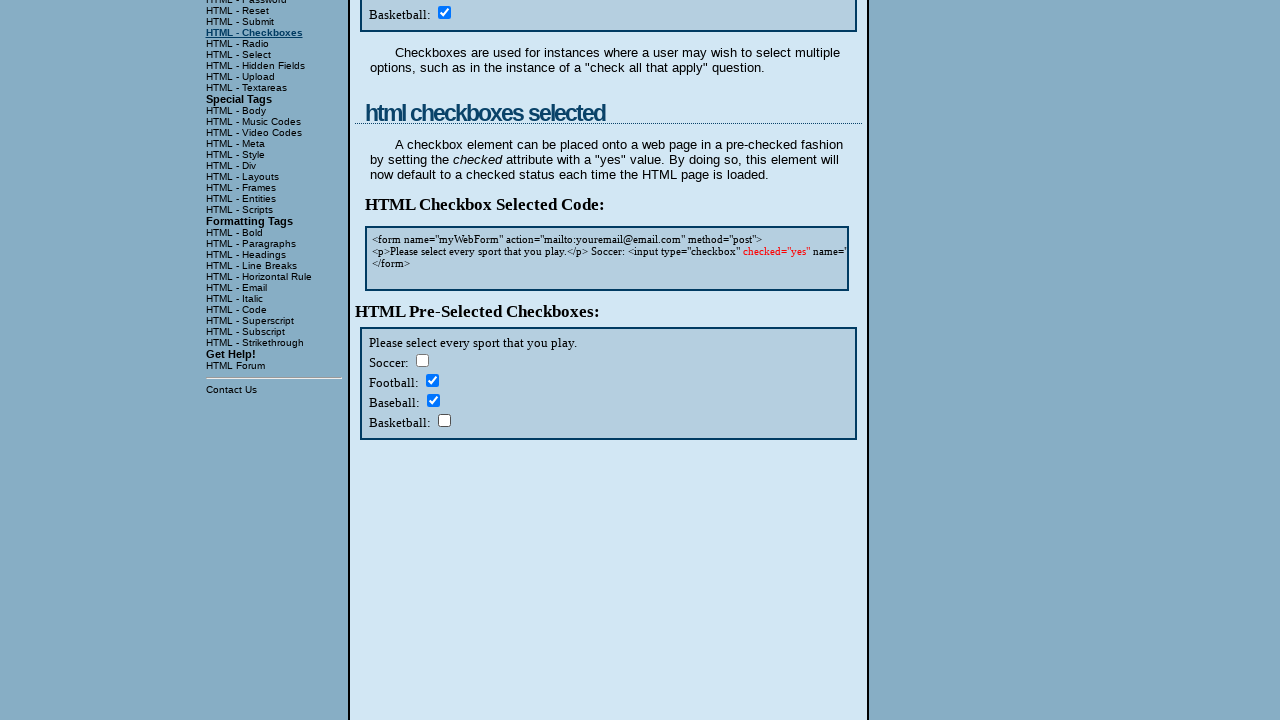

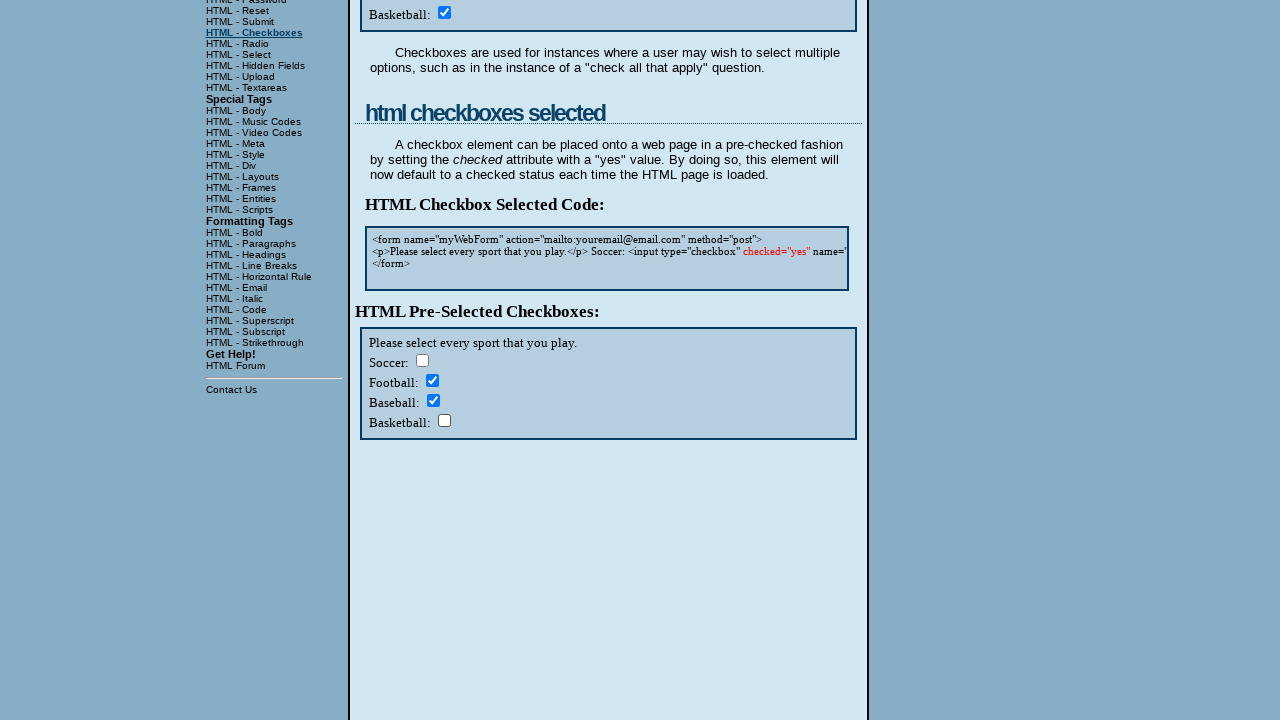